Tests multiple window handling by opening new windows and switching to a specific window to fill in a form field

Starting URL: https://www.hyrtutorials.com/p/window-handles-practice.html

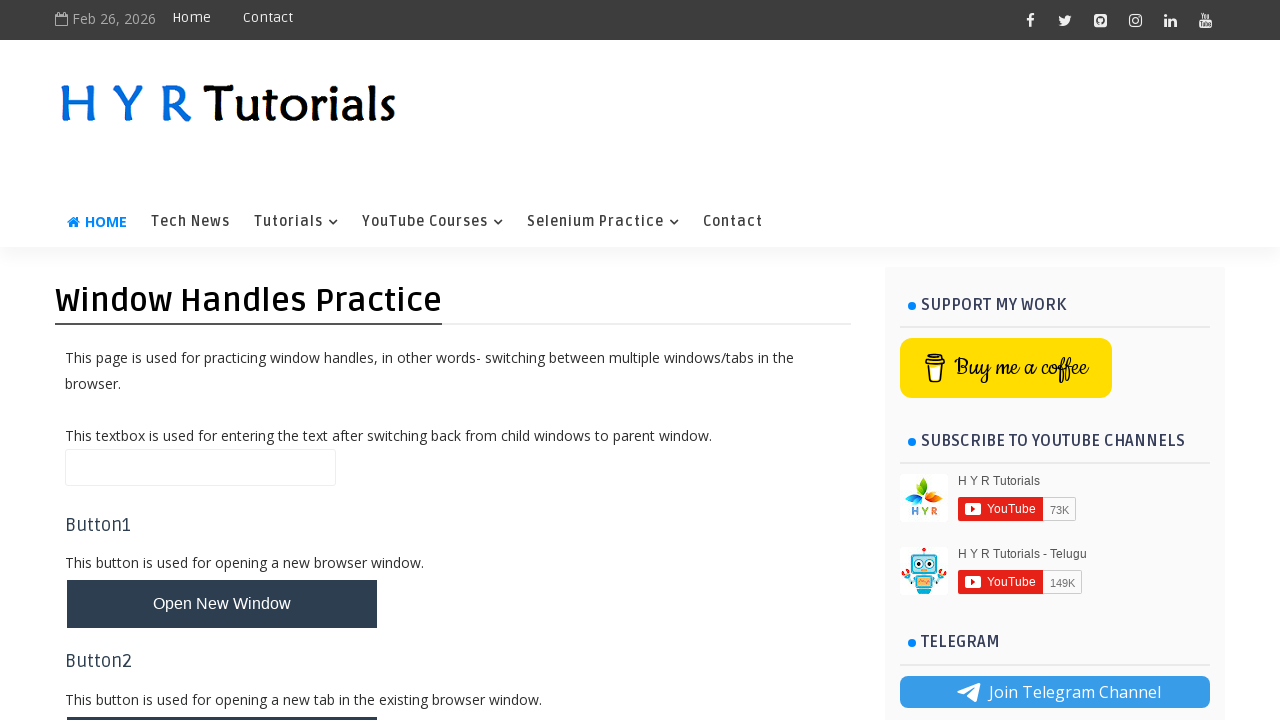

Clicked button to open new windows at (222, 361) on #newWindowsBtn
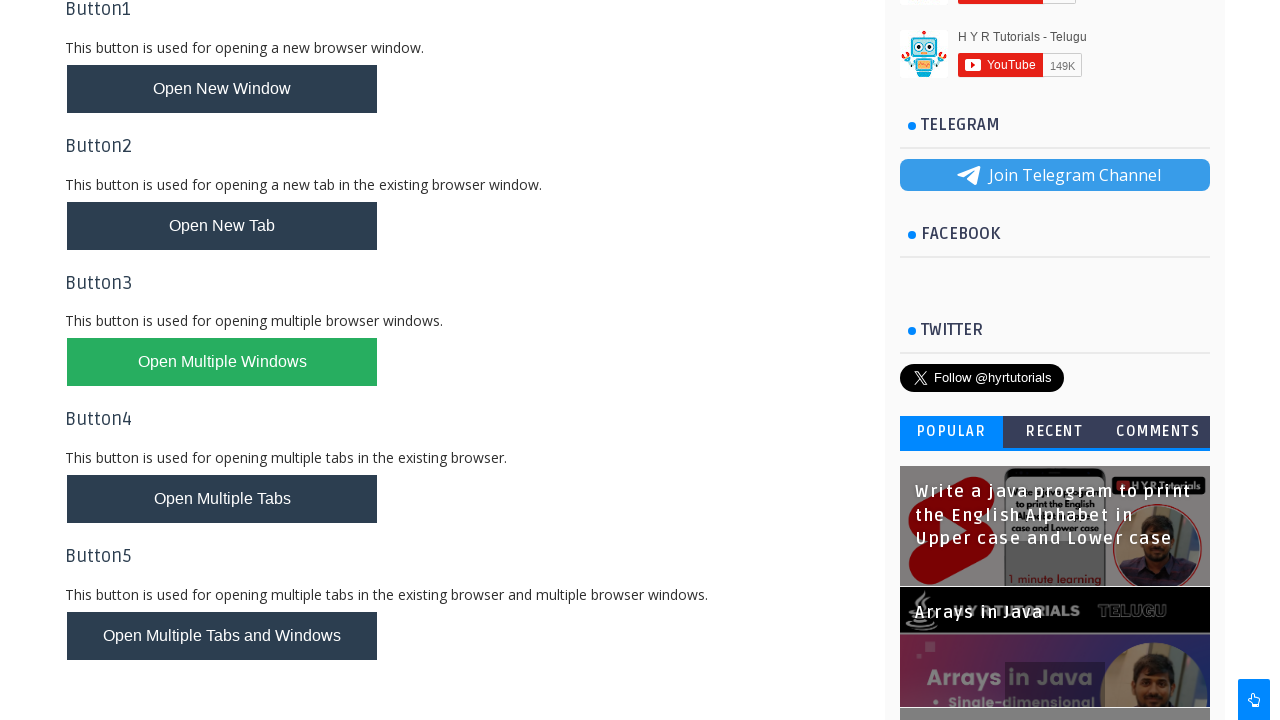

Waited for new windows/tabs to open
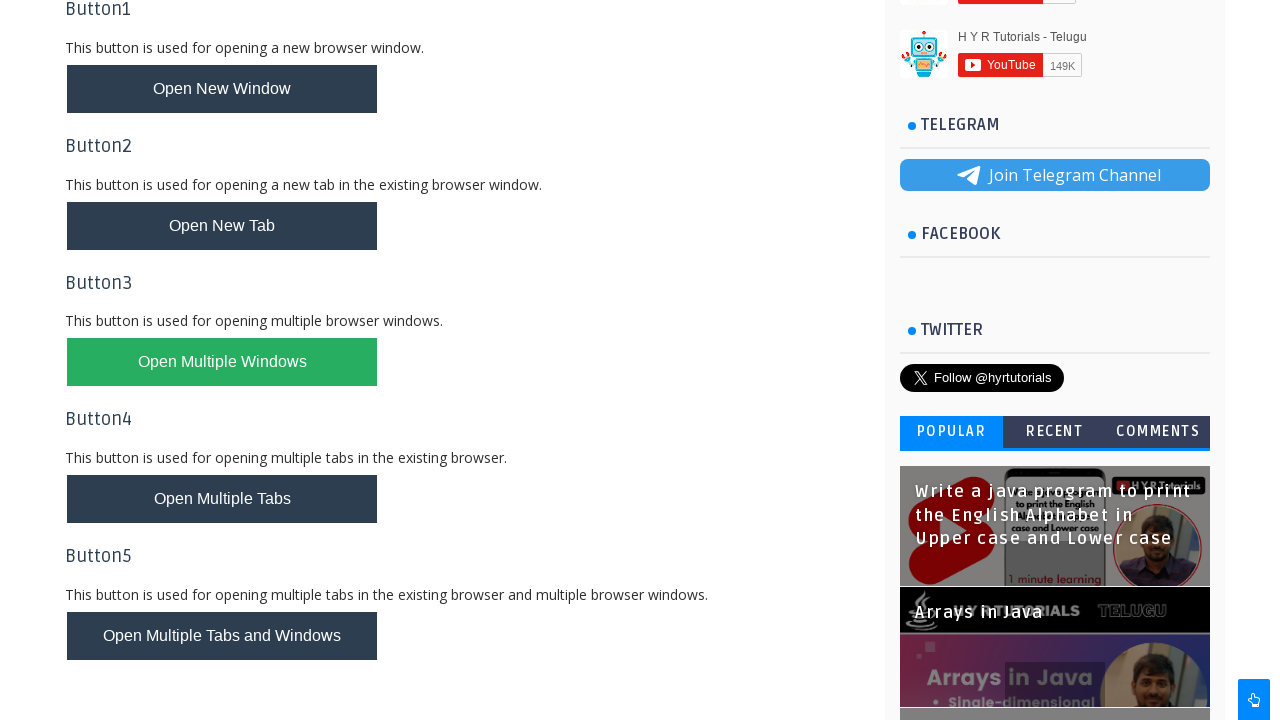

Retrieved all open pages/tabs from context
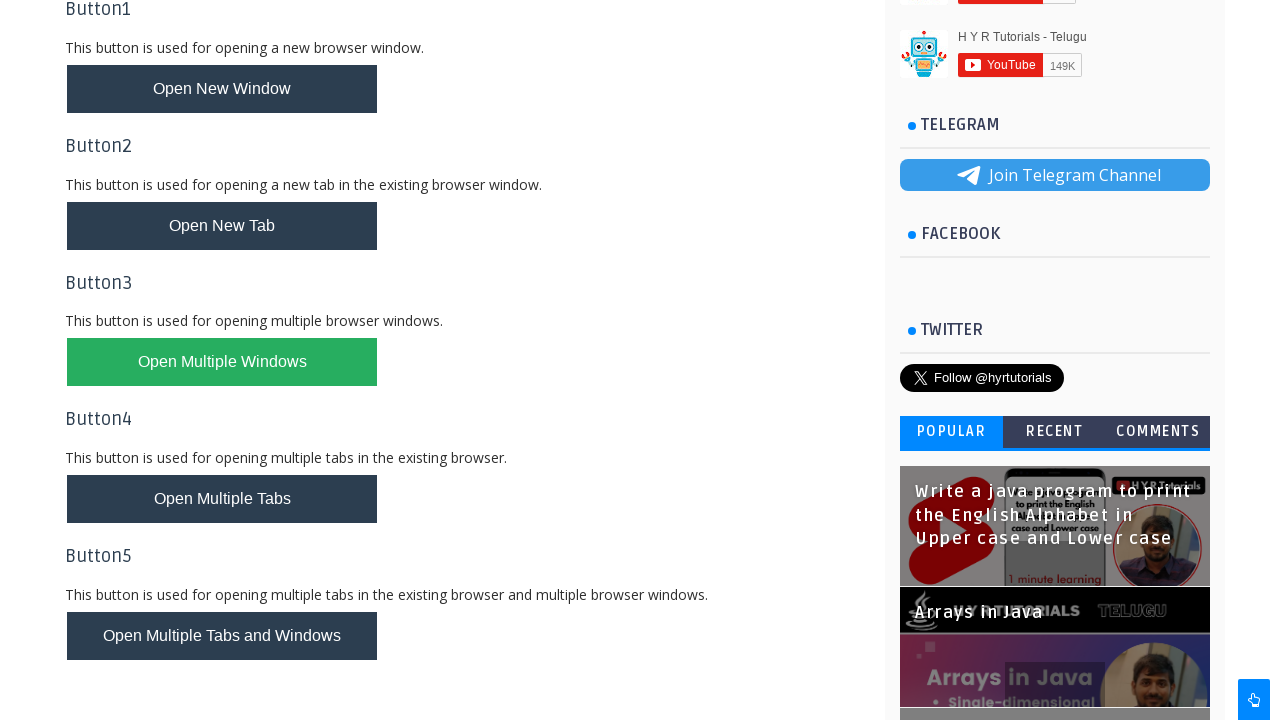

Switched to target window (basic-controls.html)
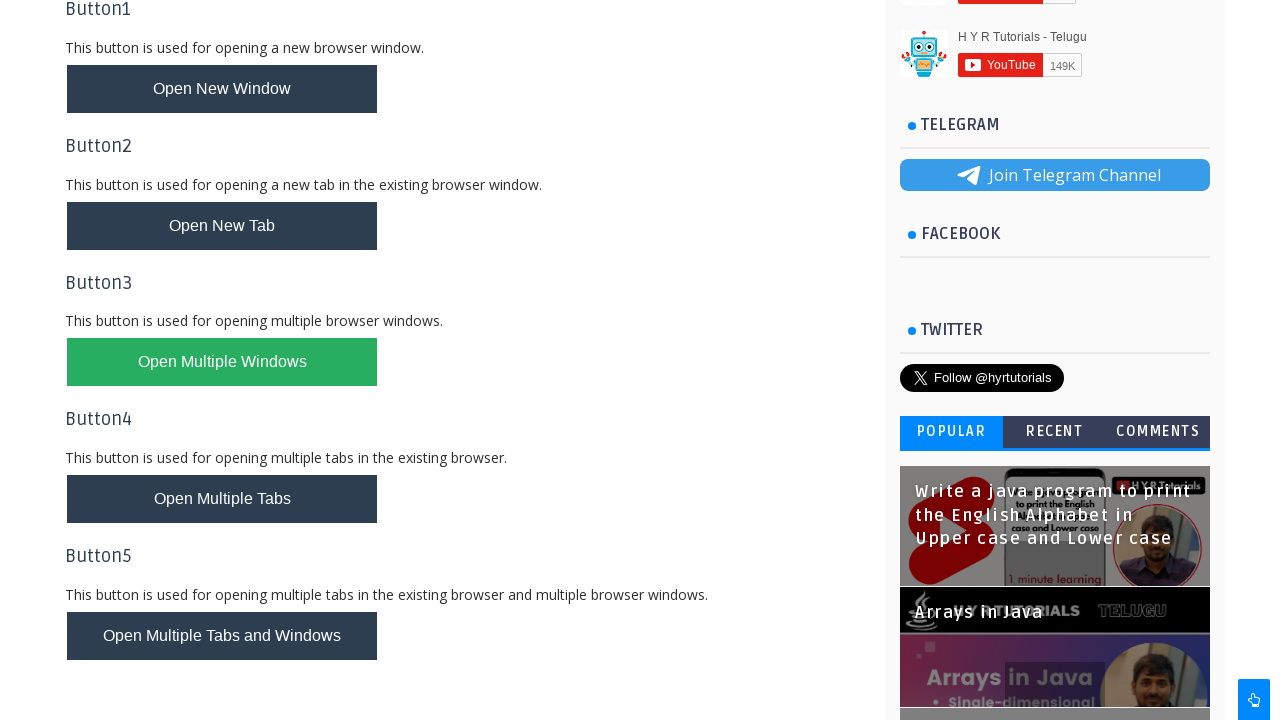

Filled firstName field with 'JSN Testing' on #firstName
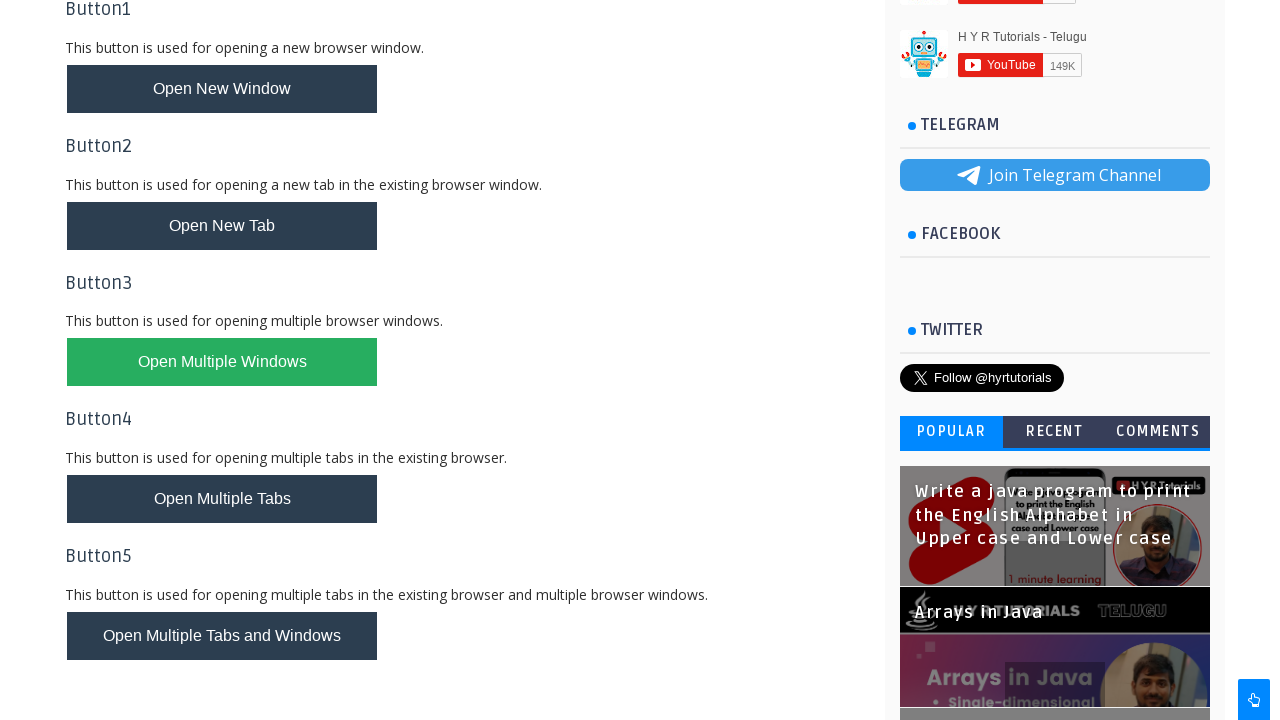

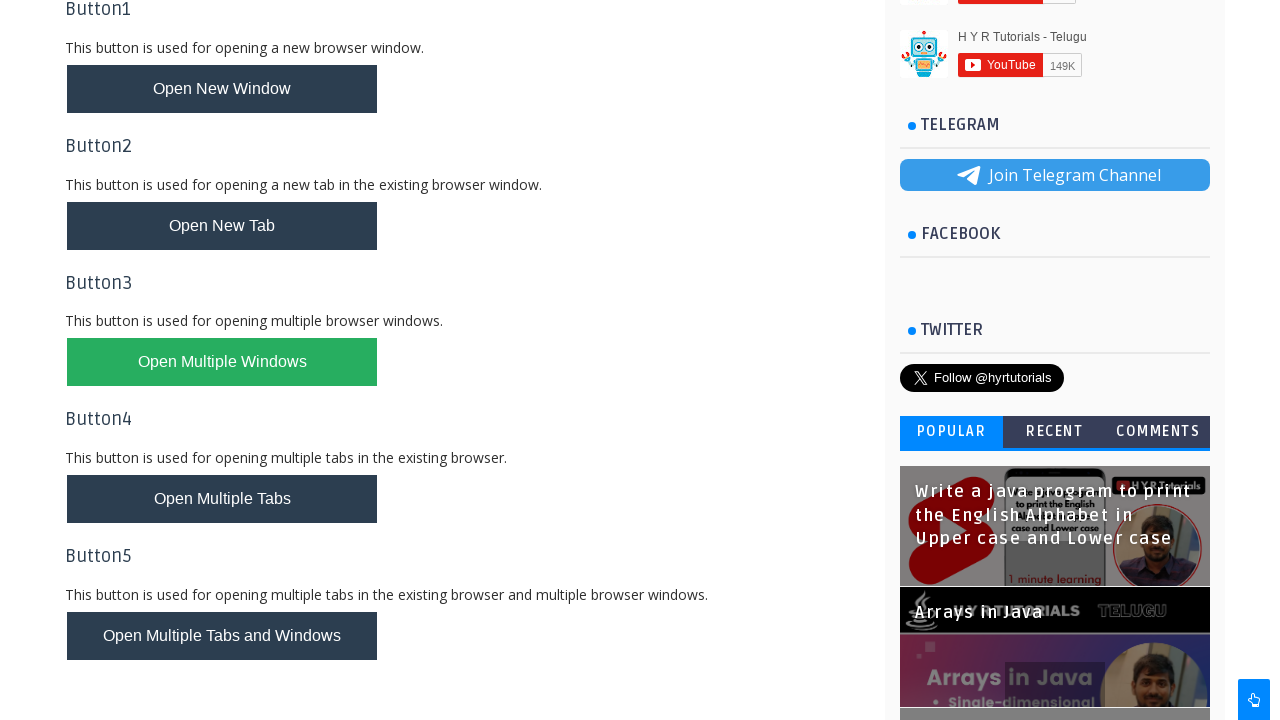